Navigates to a YouTube video page and clicks the large play button to start video playback

Starting URL: https://www.youtube.com/watch?v=dQw4w9WgXcQ

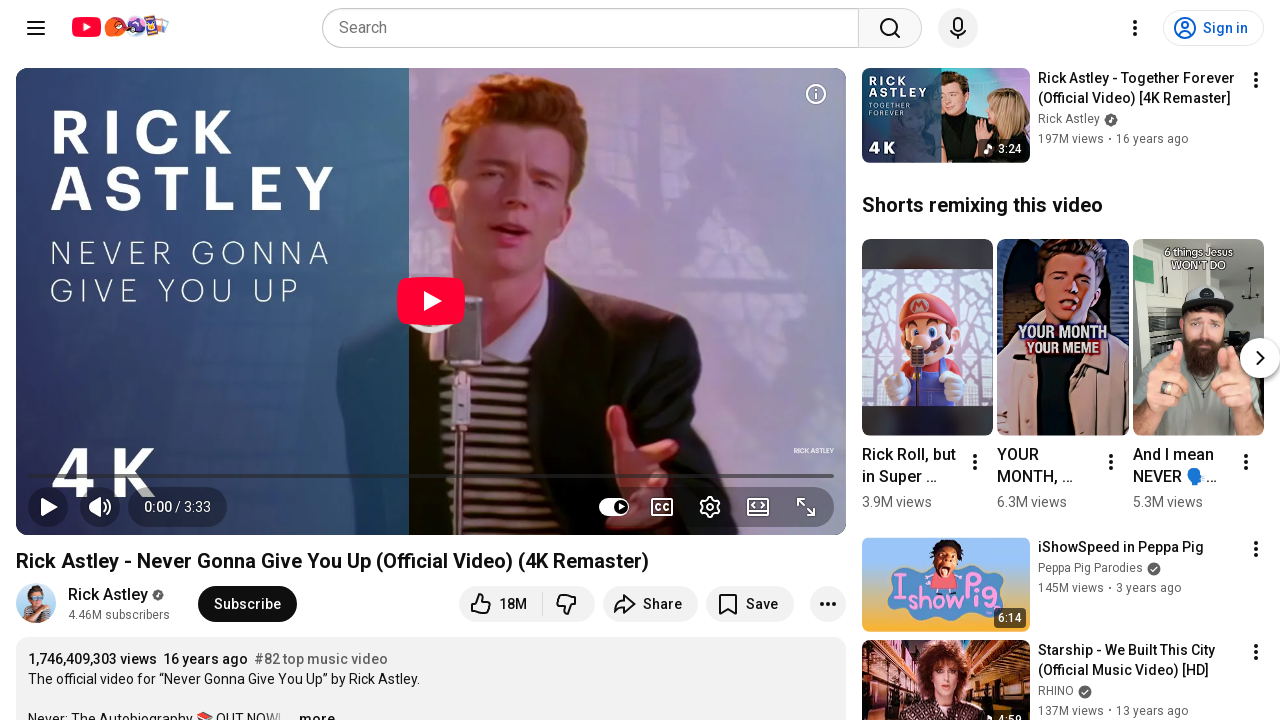

Navigated to YouTube video page
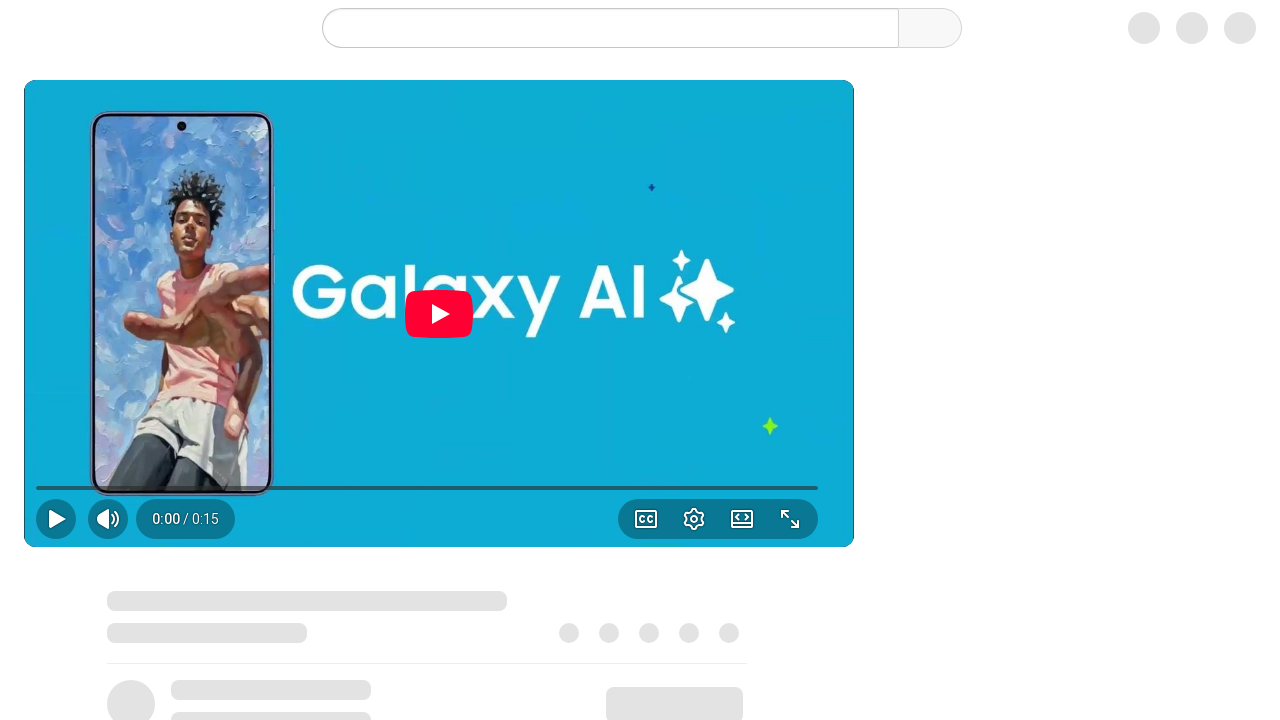

Clicked the large play button to start video playback at (431, 301) on .ytp-large-play-button
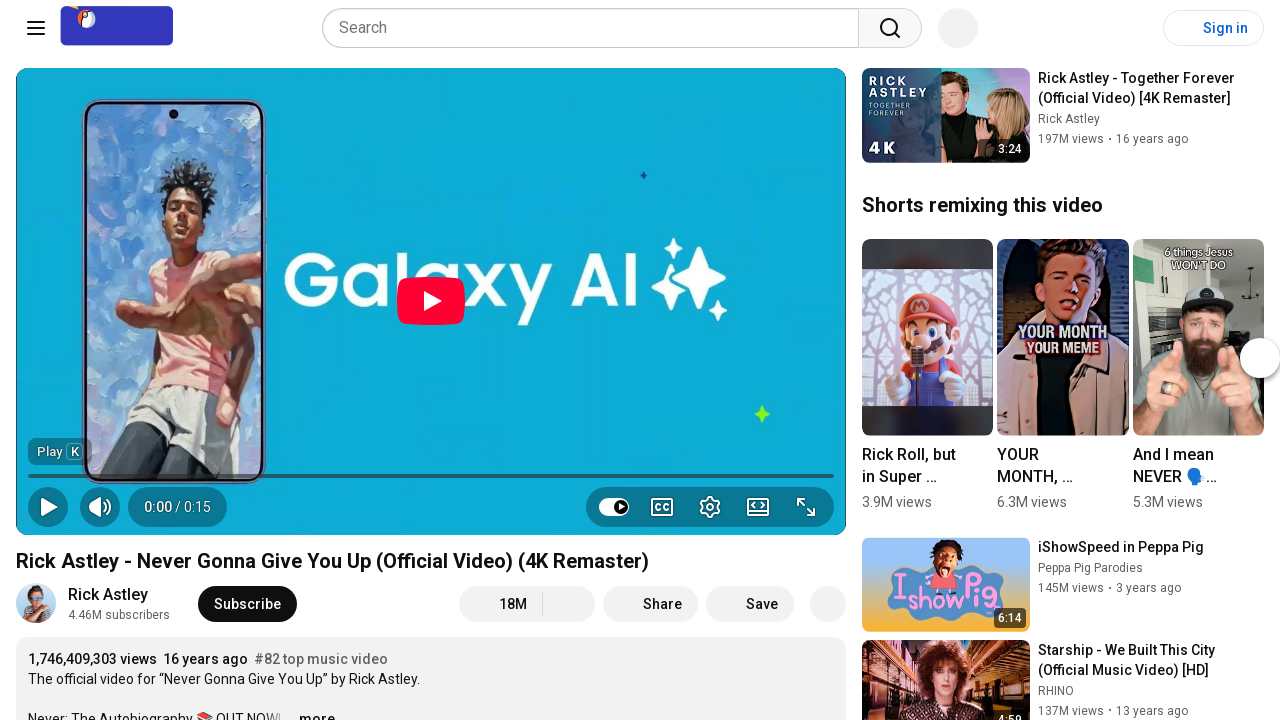

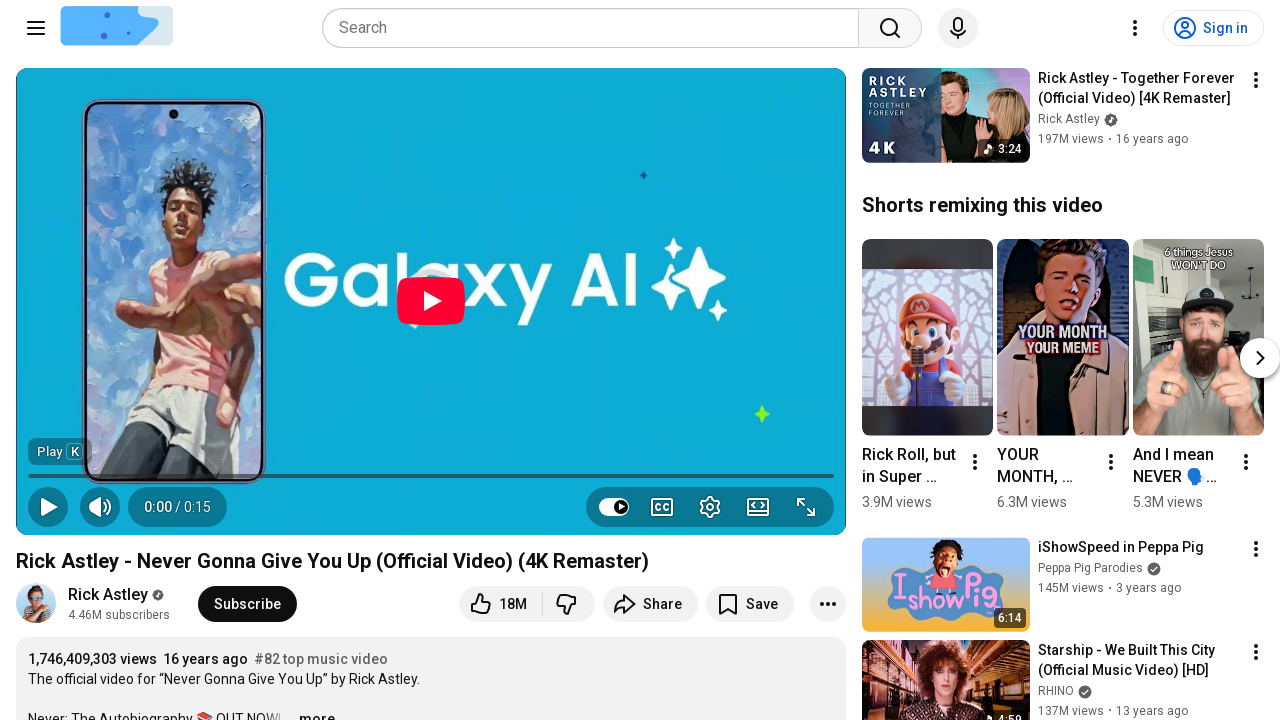